Tests web table sorting functionality by clicking on a column header multiple times to cycle through ascending, descending, and no sort states, verifying the table data changes accordingly.

Starting URL: https://letcode.in/table

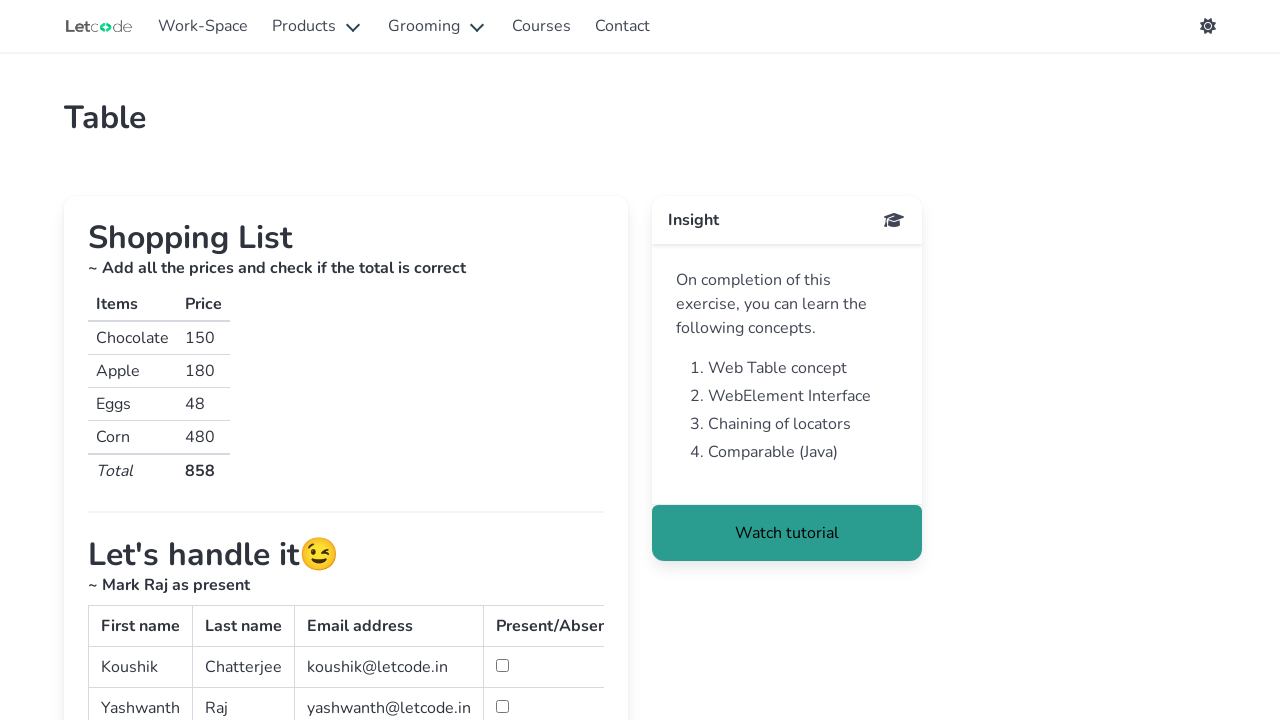

Located the sortable table element
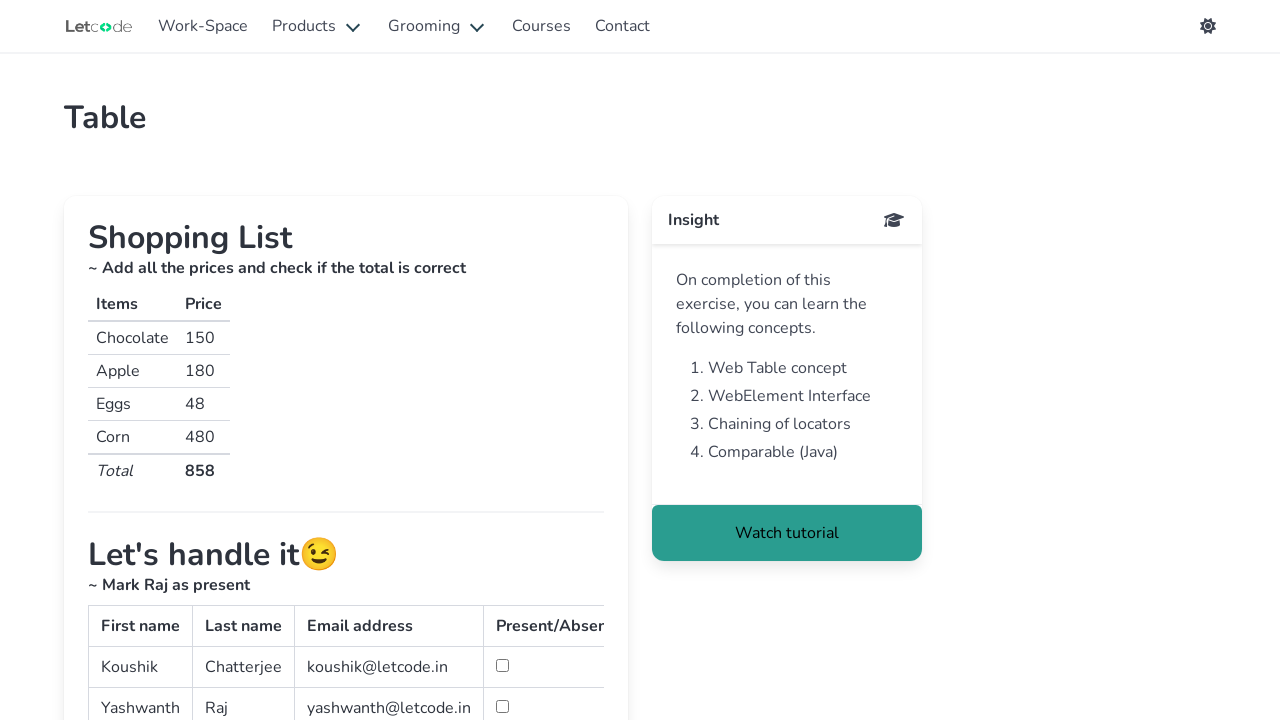

Located the 'name' column header for sorting
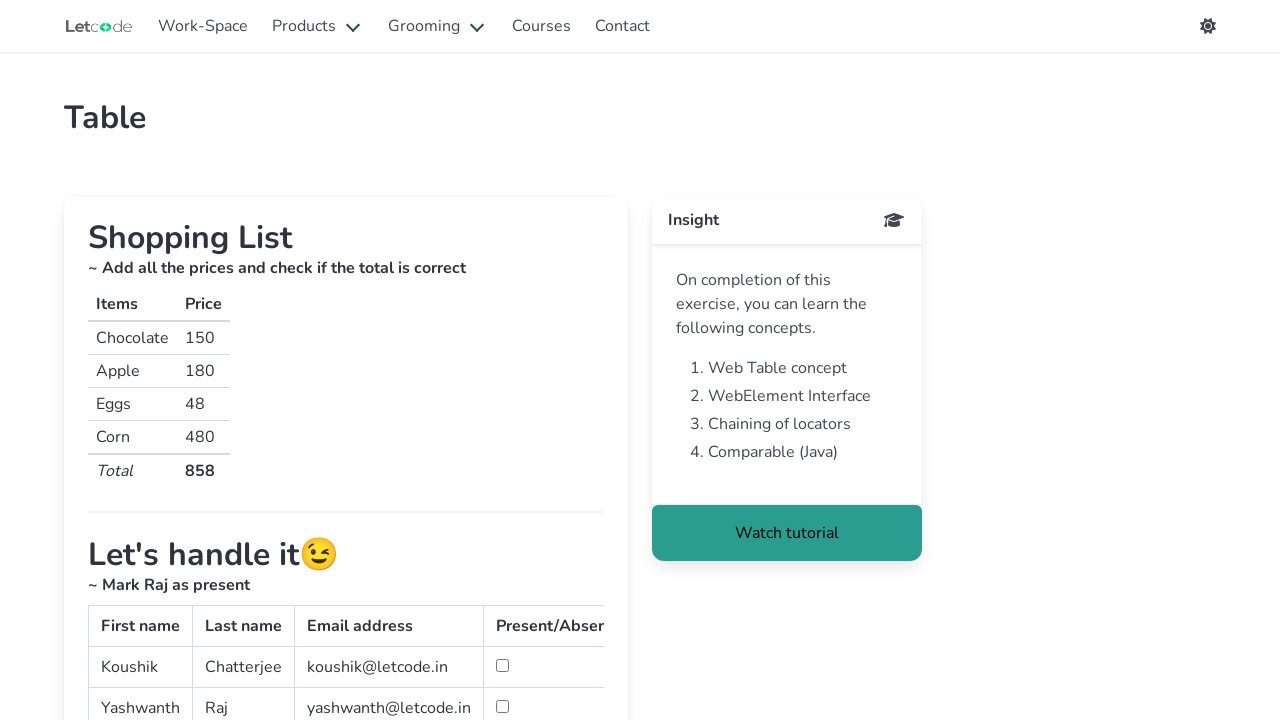

Table loaded and became visible
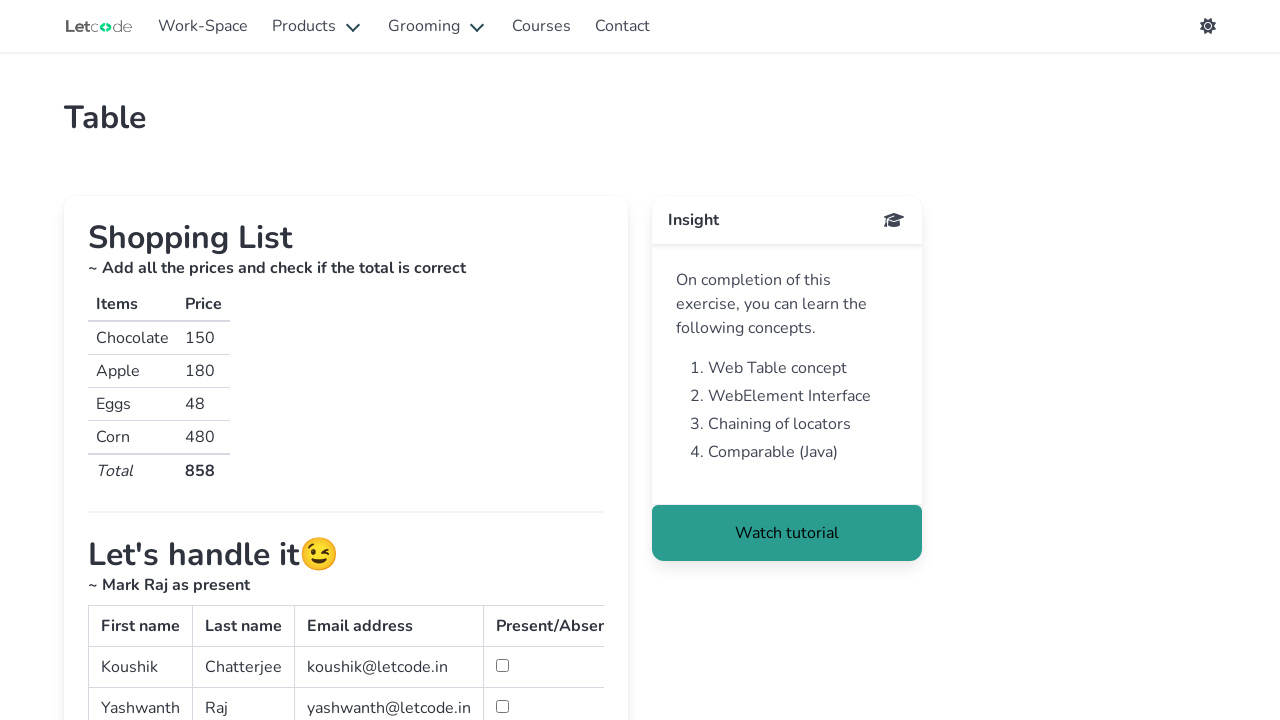

Clicked column header to sort ascending at (142, 360) on table.mat-sort.table >> th[mat-sort-header='name']
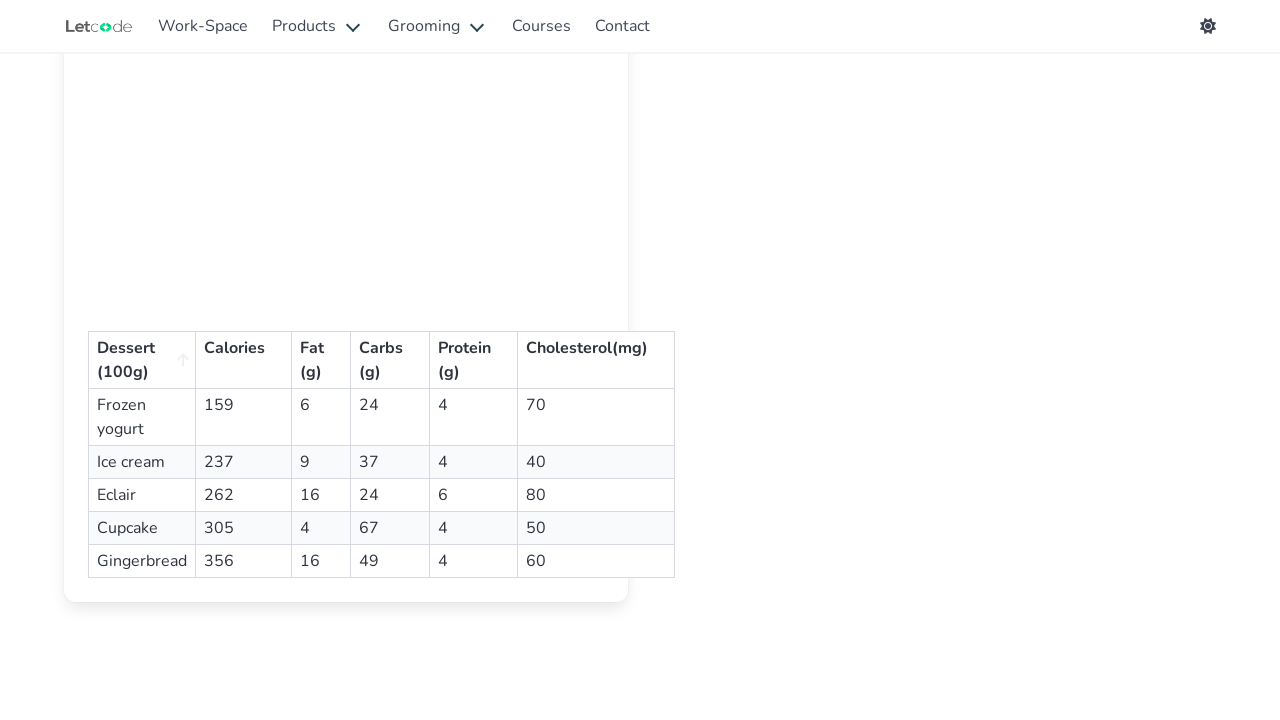

Waited for sort animation to complete
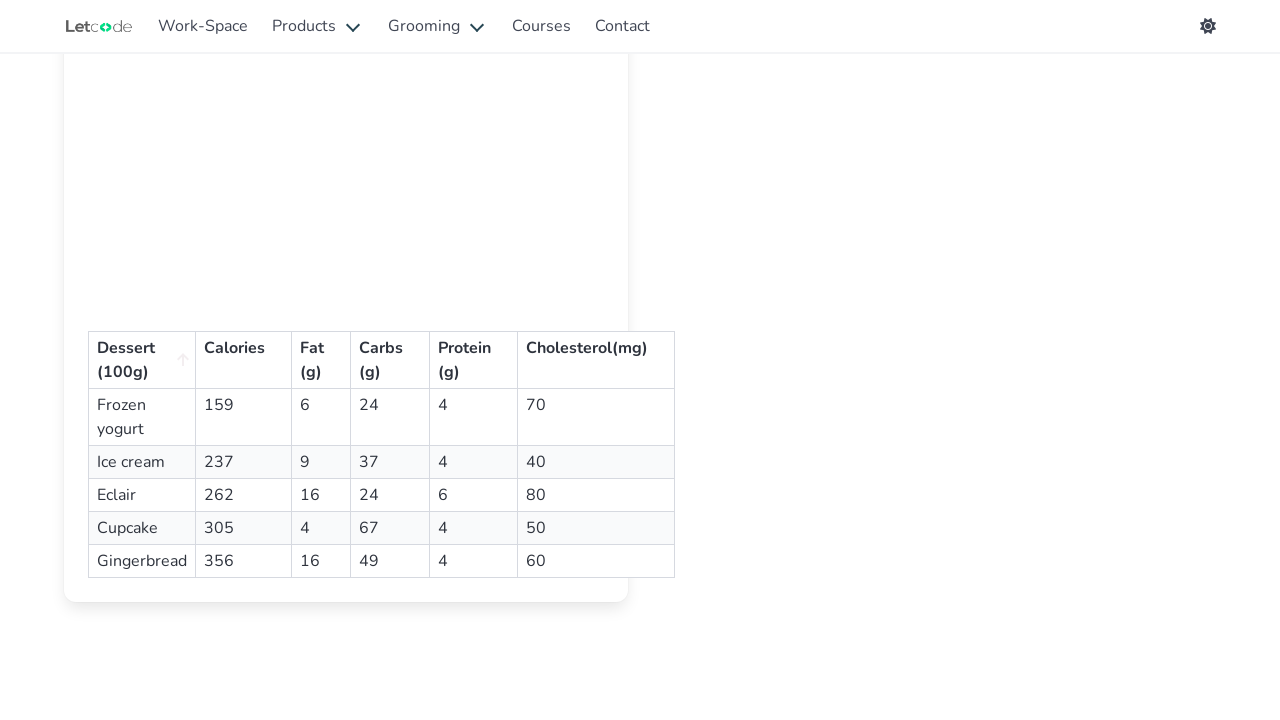

Clicked column header to sort descending at (142, 360) on table.mat-sort.table >> th[mat-sort-header='name']
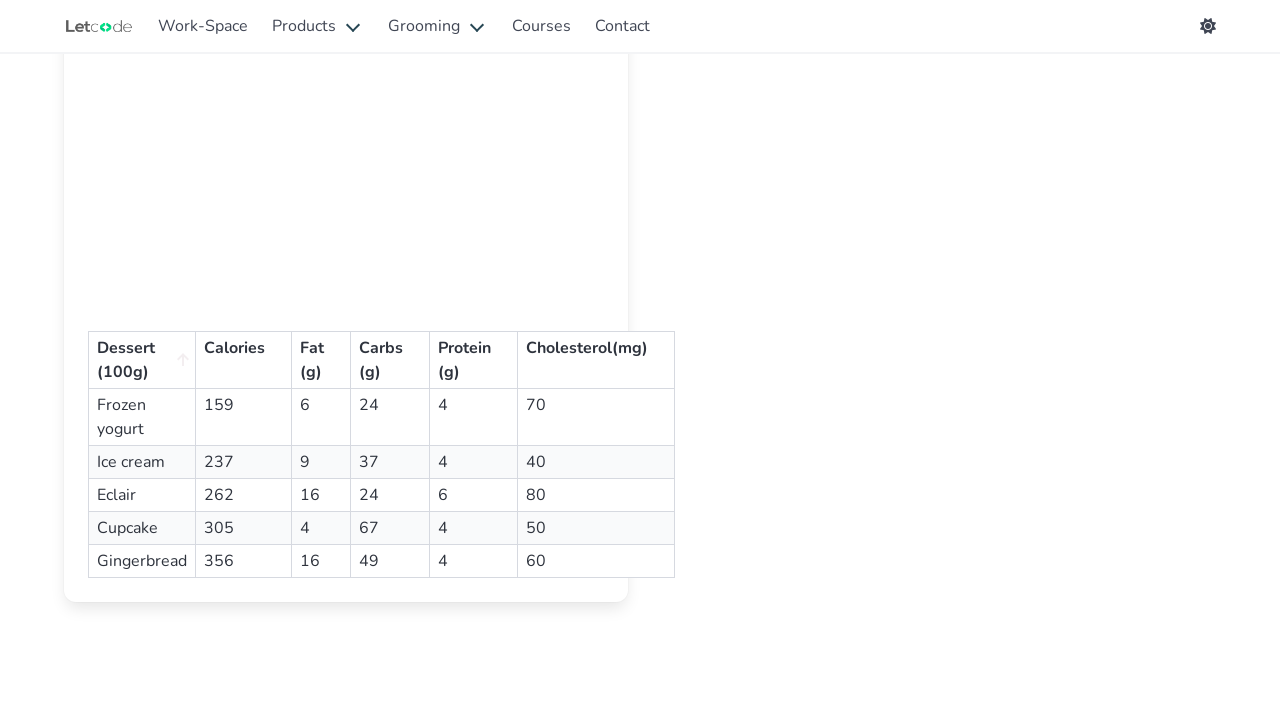

Waited for sort animation to complete
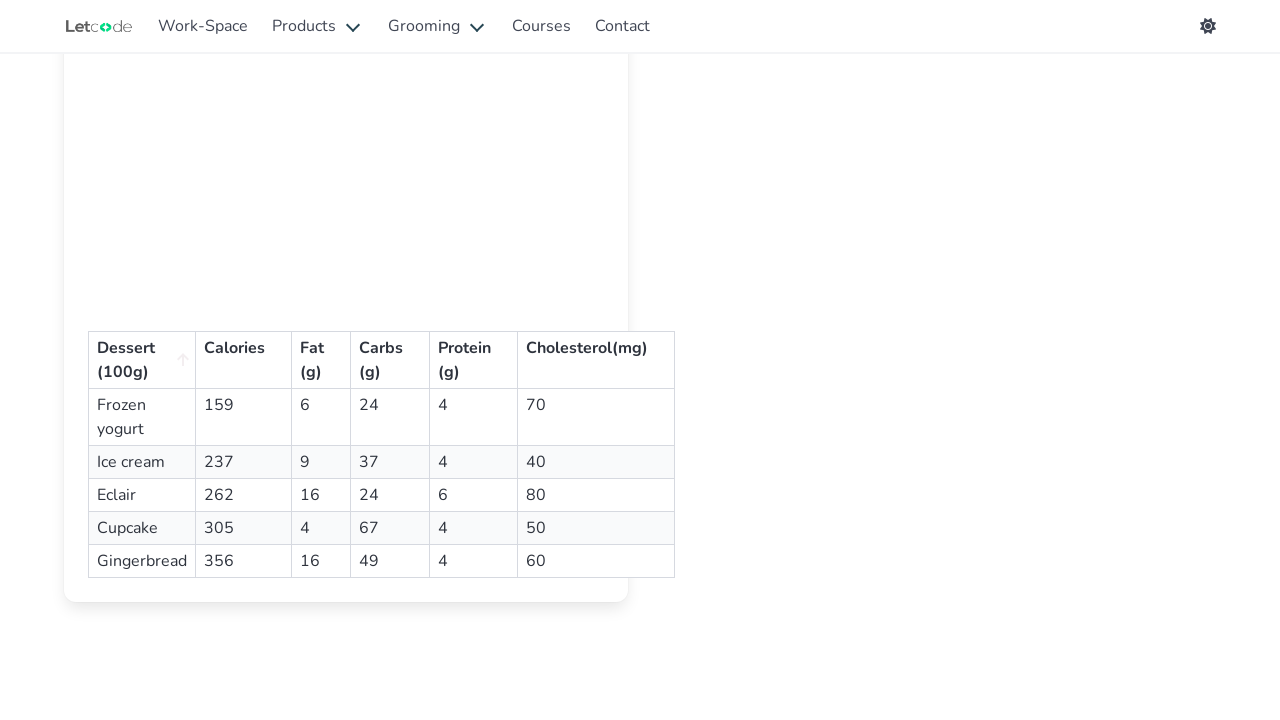

Clicked column header to reset sort order at (142, 360) on table.mat-sort.table >> th[mat-sort-header='name']
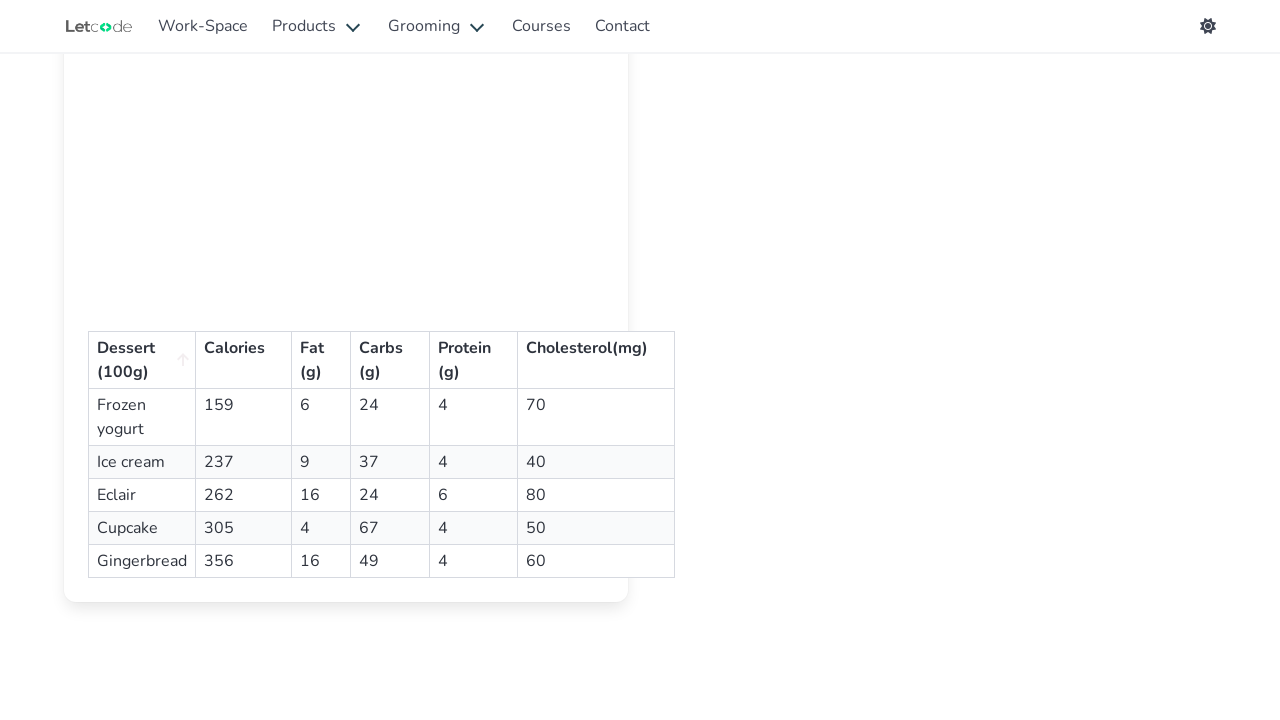

Waited for sort animation to complete
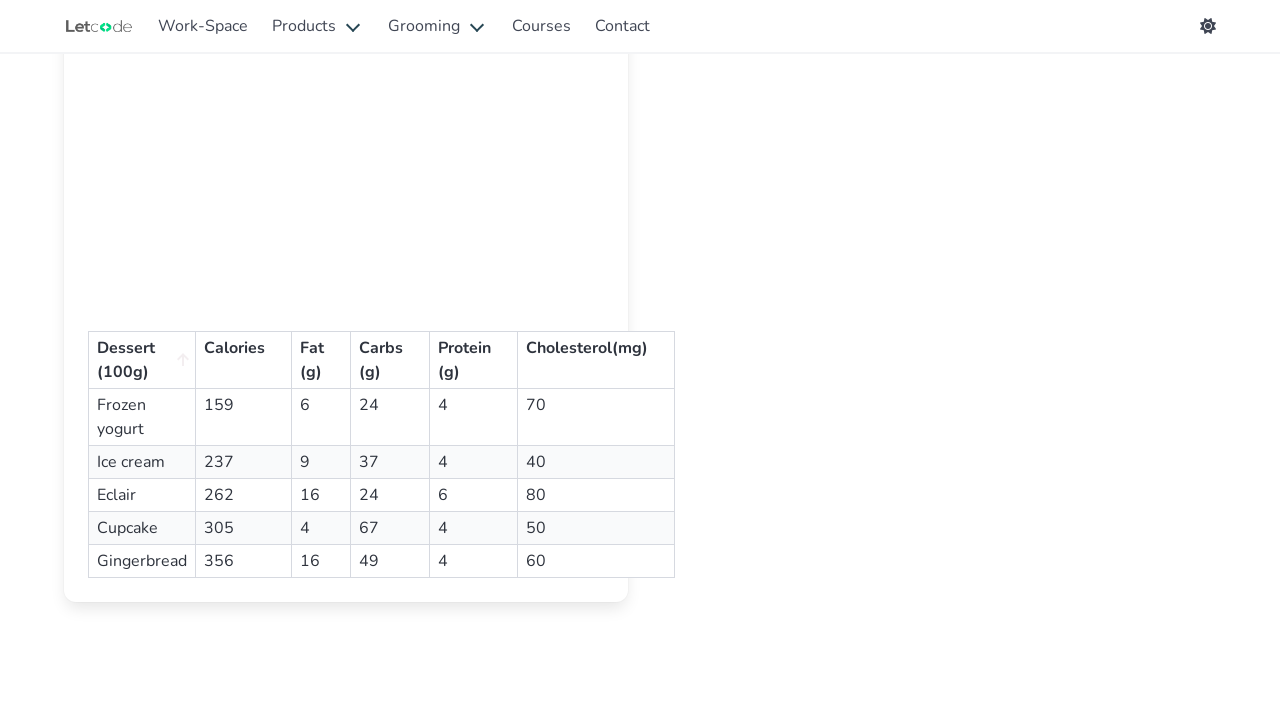

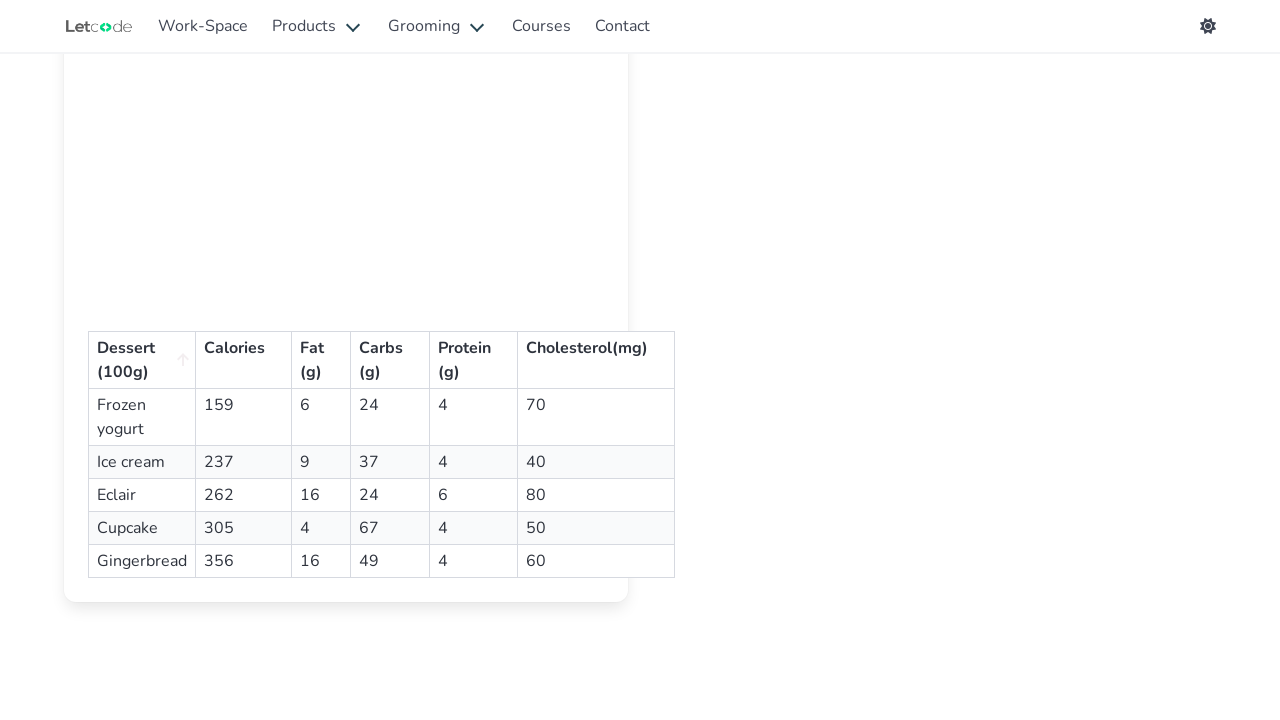